Tests drag and drop functionality by dragging an element from source to destination on the jQuery UI droppable demo page

Starting URL: https://jqueryui.com/droppable/

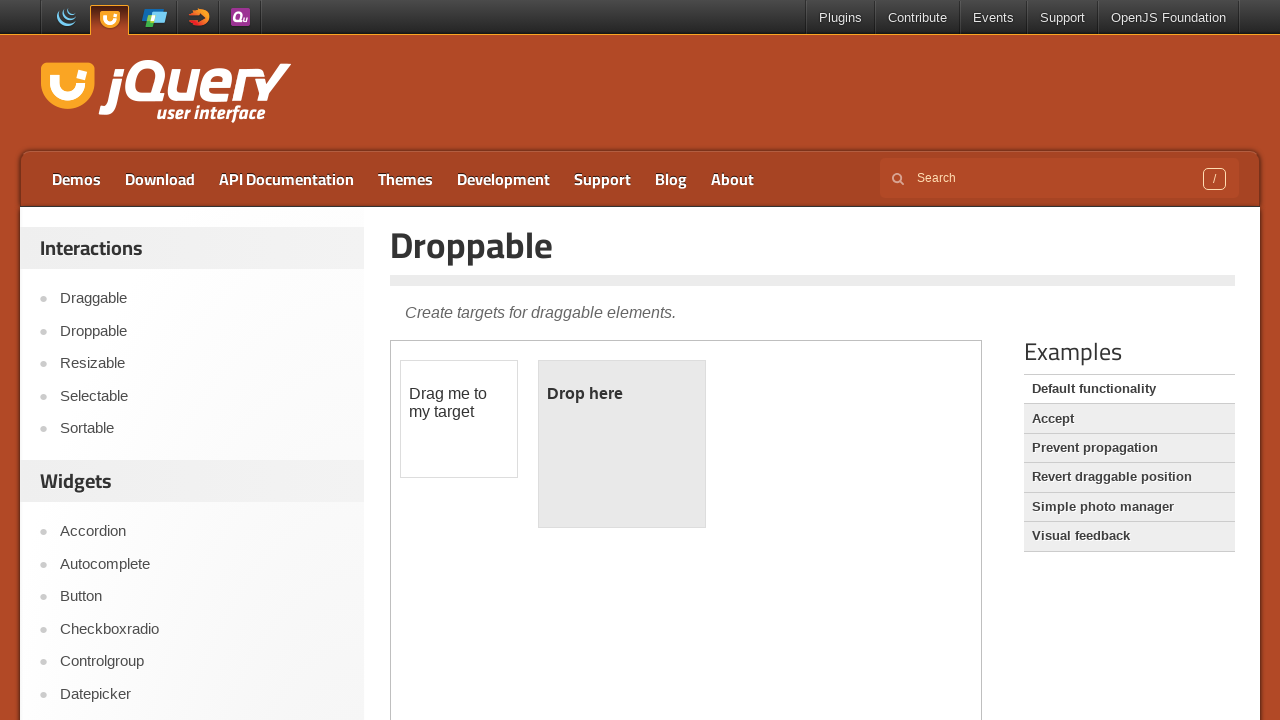

Navigated to jQuery UI droppable demo page
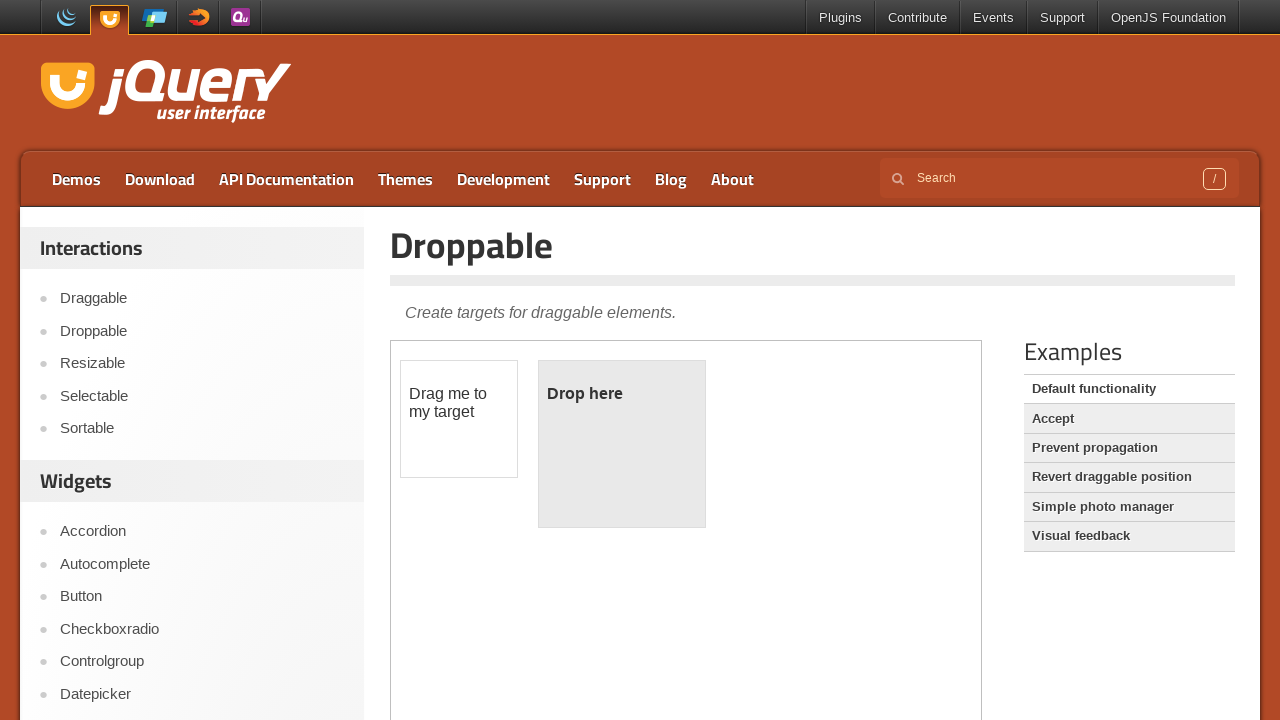

Located the iframe containing drag and drop elements
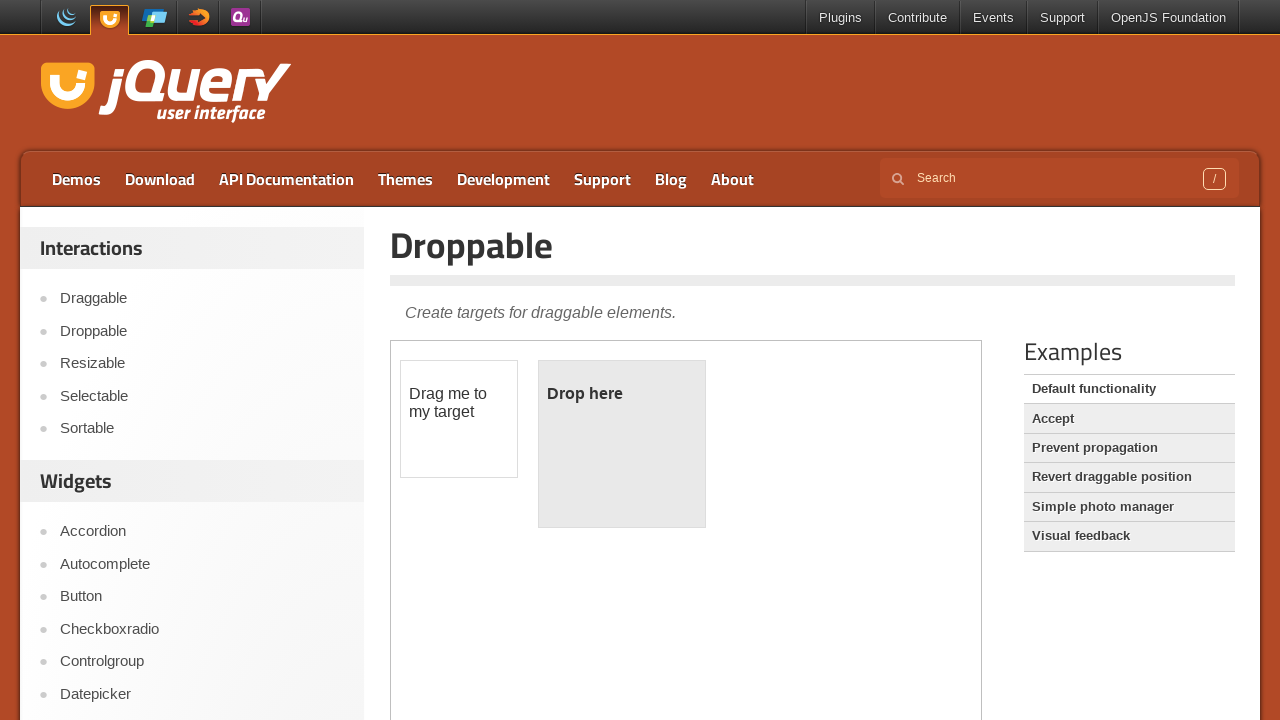

Dragged draggable element to droppable target at (622, 444)
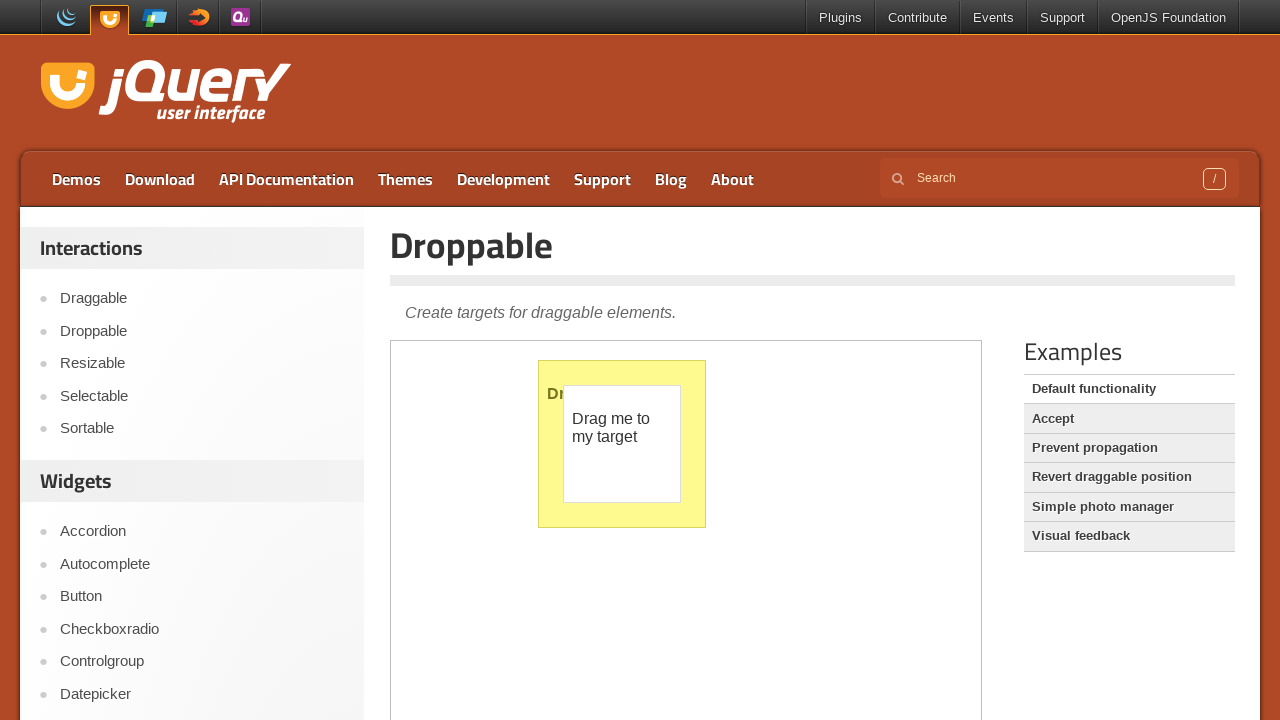

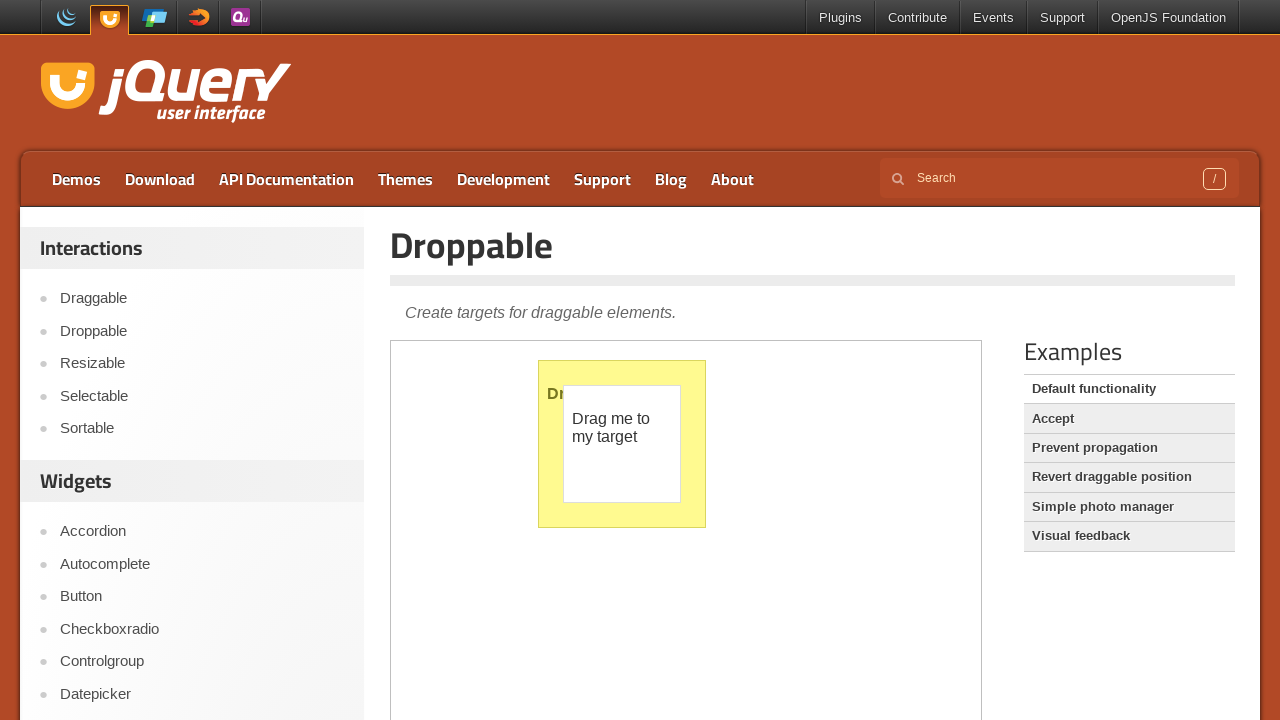